Tests the cultivated variety SNP search functionality by selecting crop type, radio button, dropdown options, entering a gene ID, and submitting the search form.

Starting URL: https://cegresources.icrisat.org/cicerseq/?page_id=3605

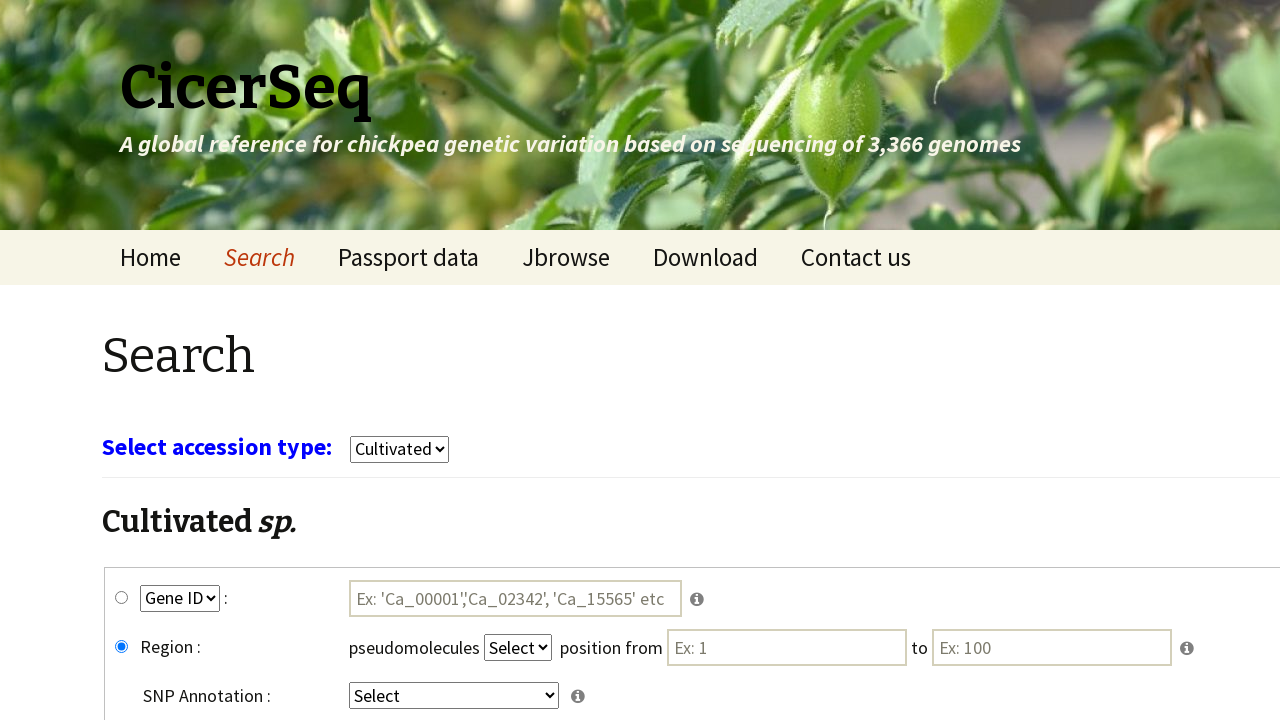

Waited 3 seconds for page to load
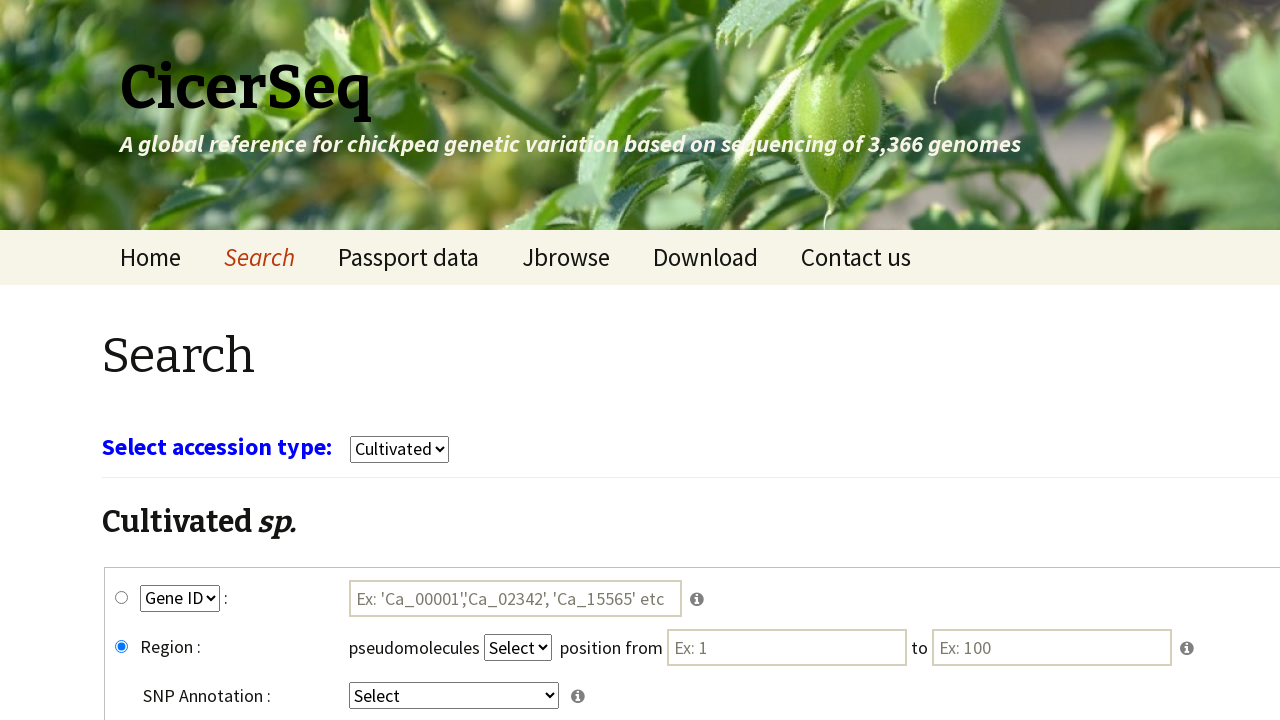

Selected 'cultivars' from the crop dropdown on select[name='select_crop']
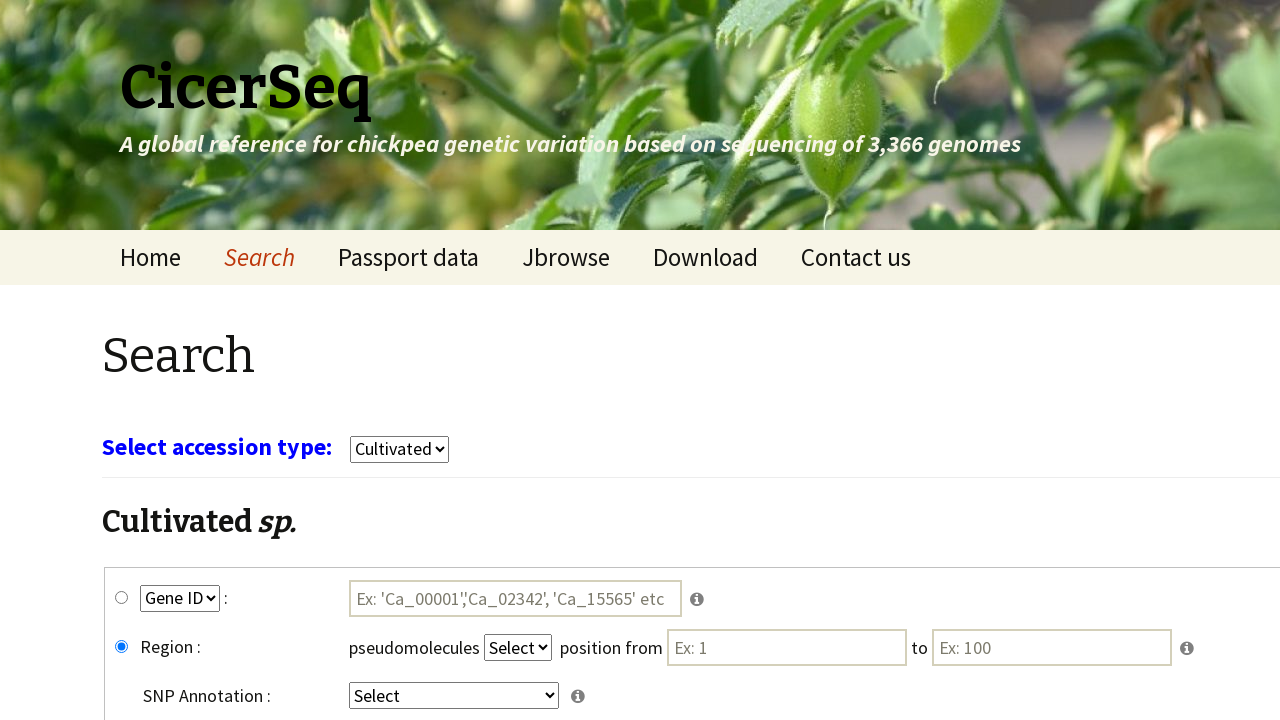

Clicked on the gene_snp radio button at (122, 598) on #gene_snp
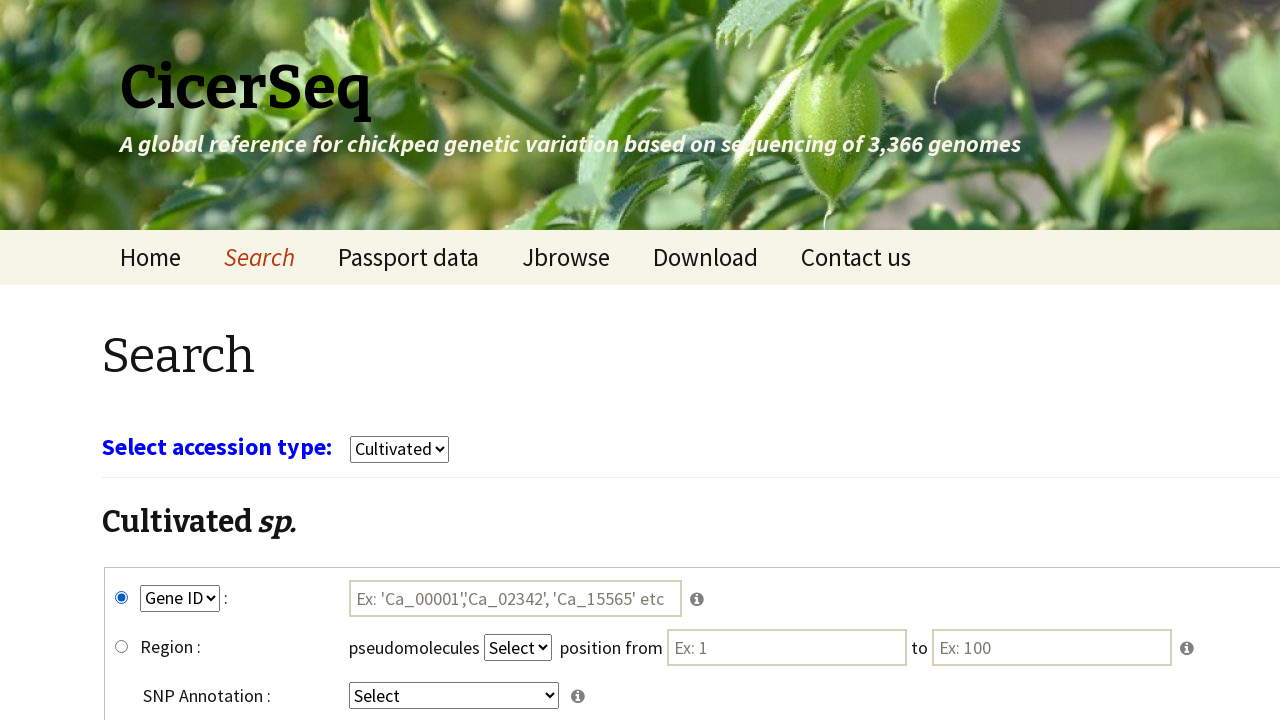

Selected 'GeneID' from the key1 dropdown on select[name='key1']
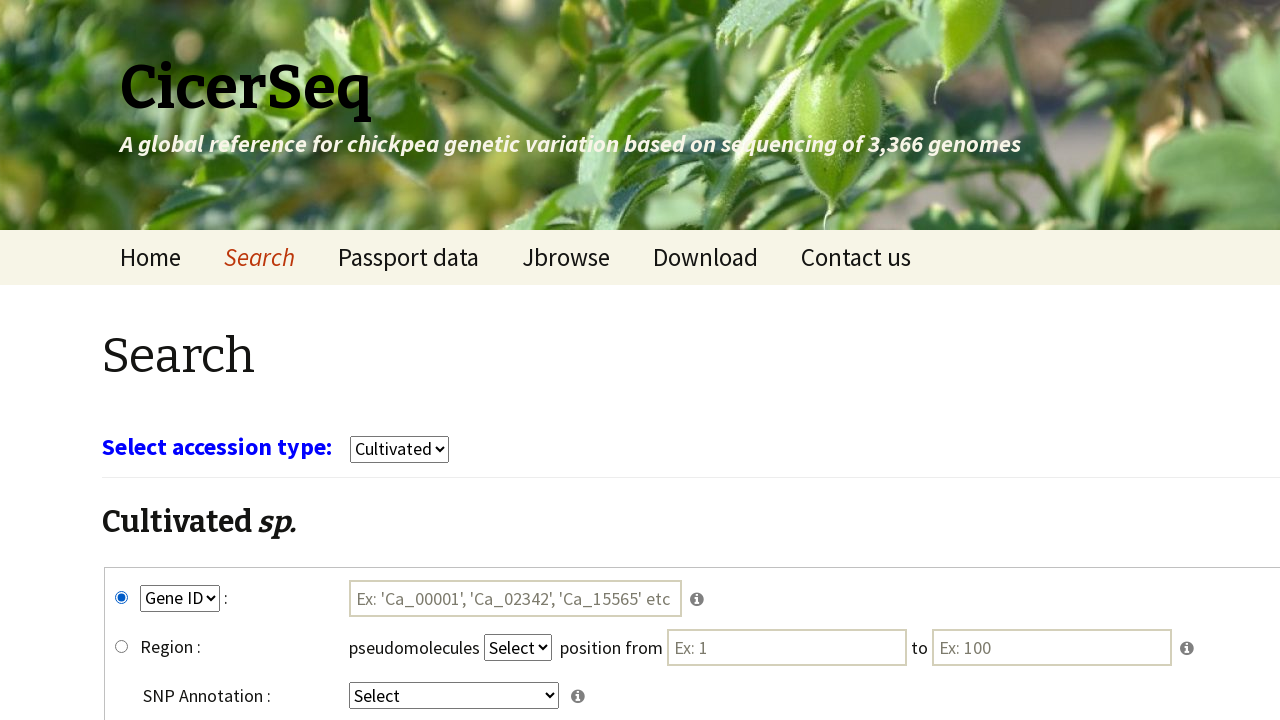

Selected 'intergenic' from the key4 dropdown on select[name='key4']
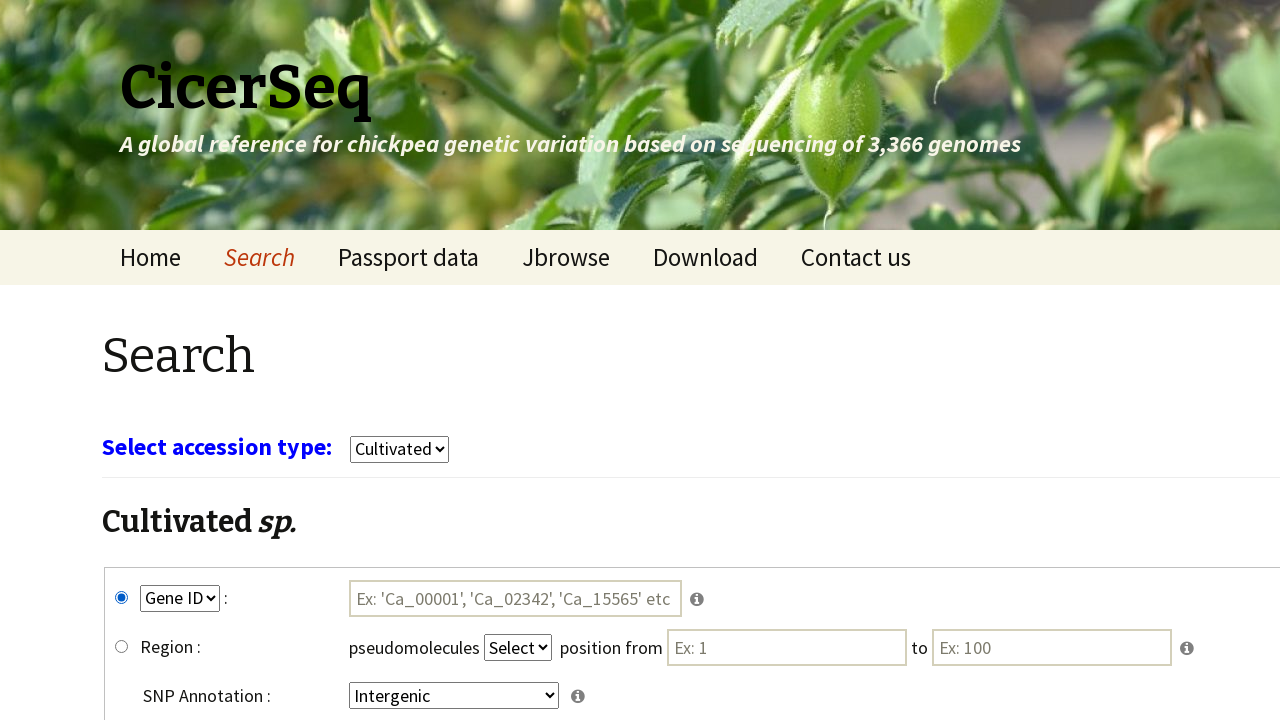

Entered 'Ca_00004' as the gene ID on #tmp1
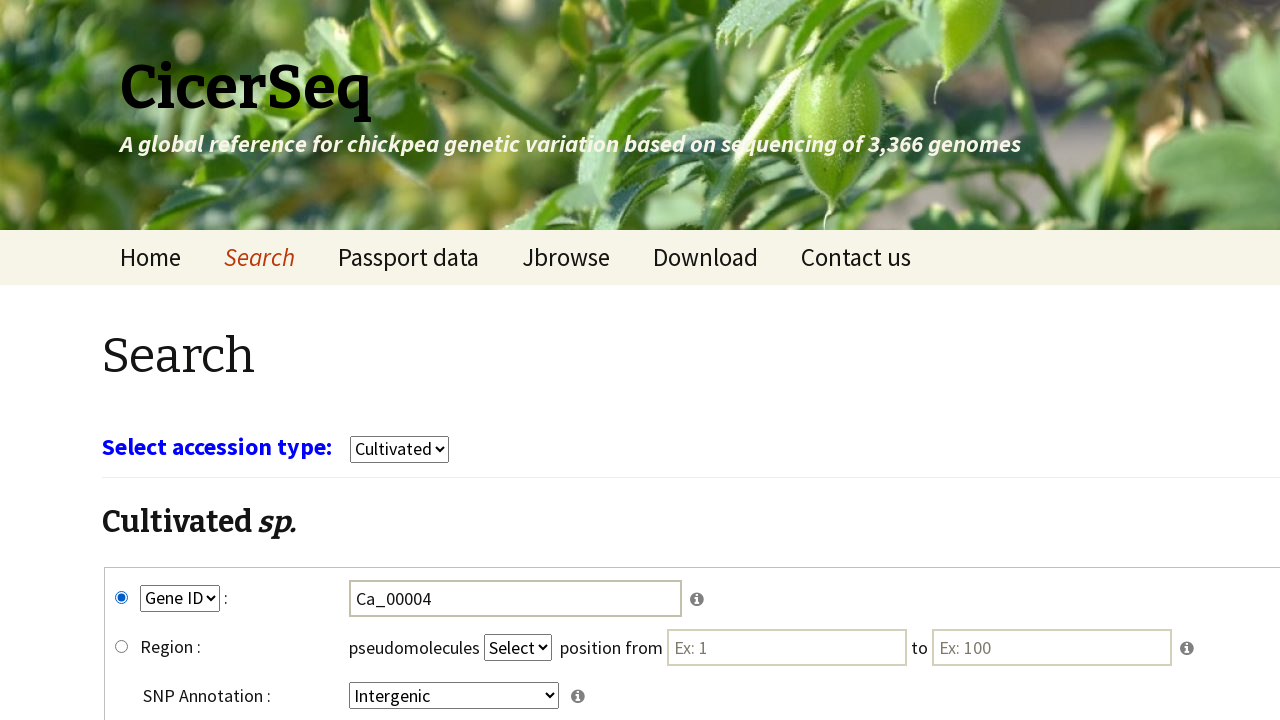

Clicked the submit button to search for cultivated variety SNP at (788, 573) on input[name='submit']
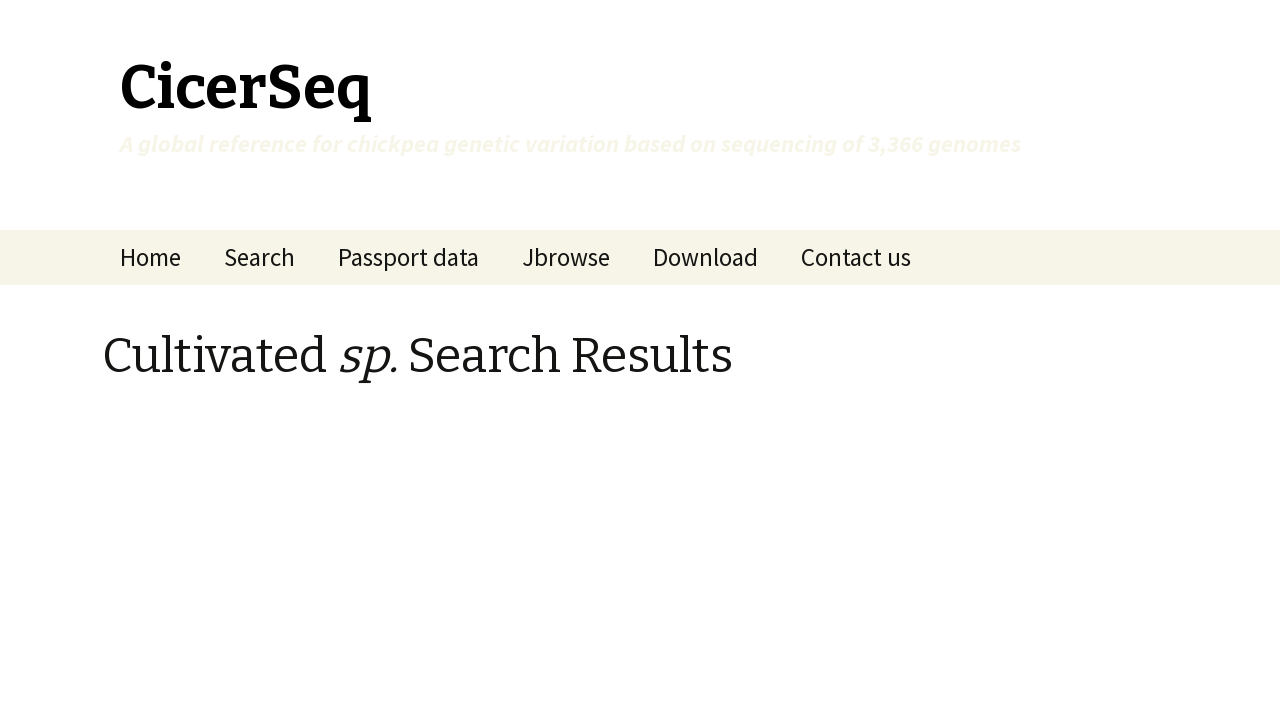

Waited 5 seconds for search results to load
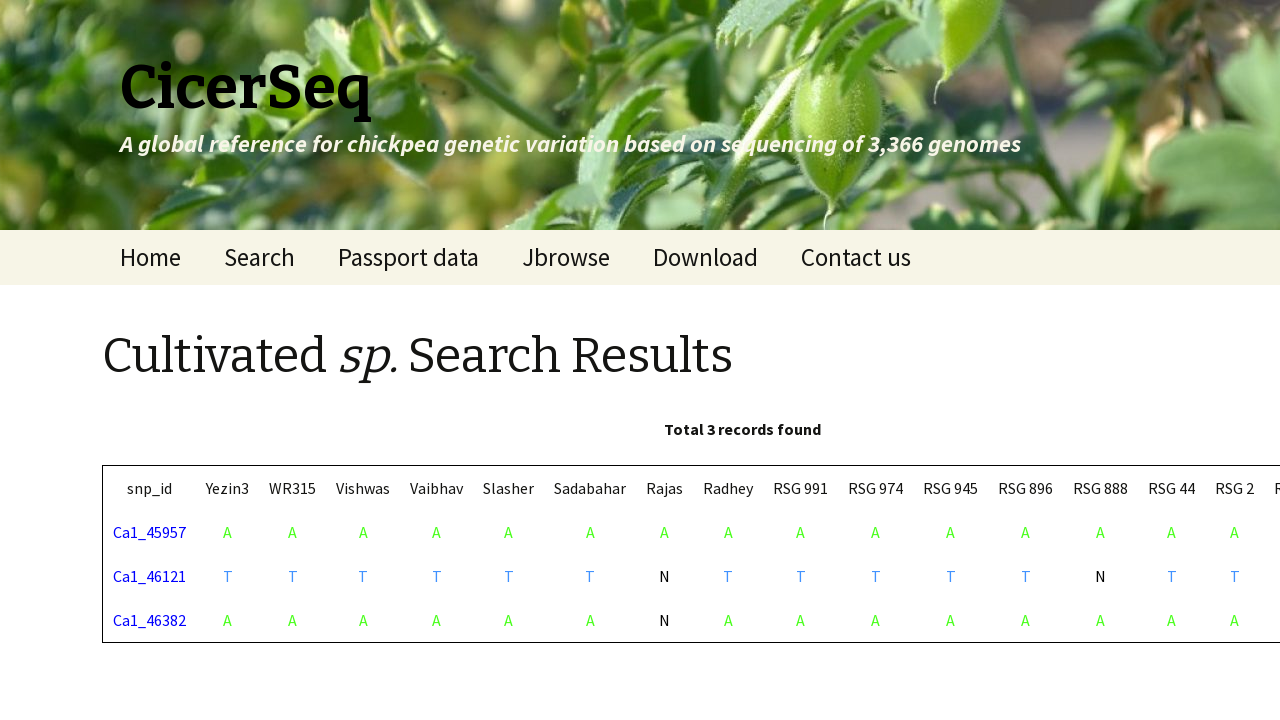

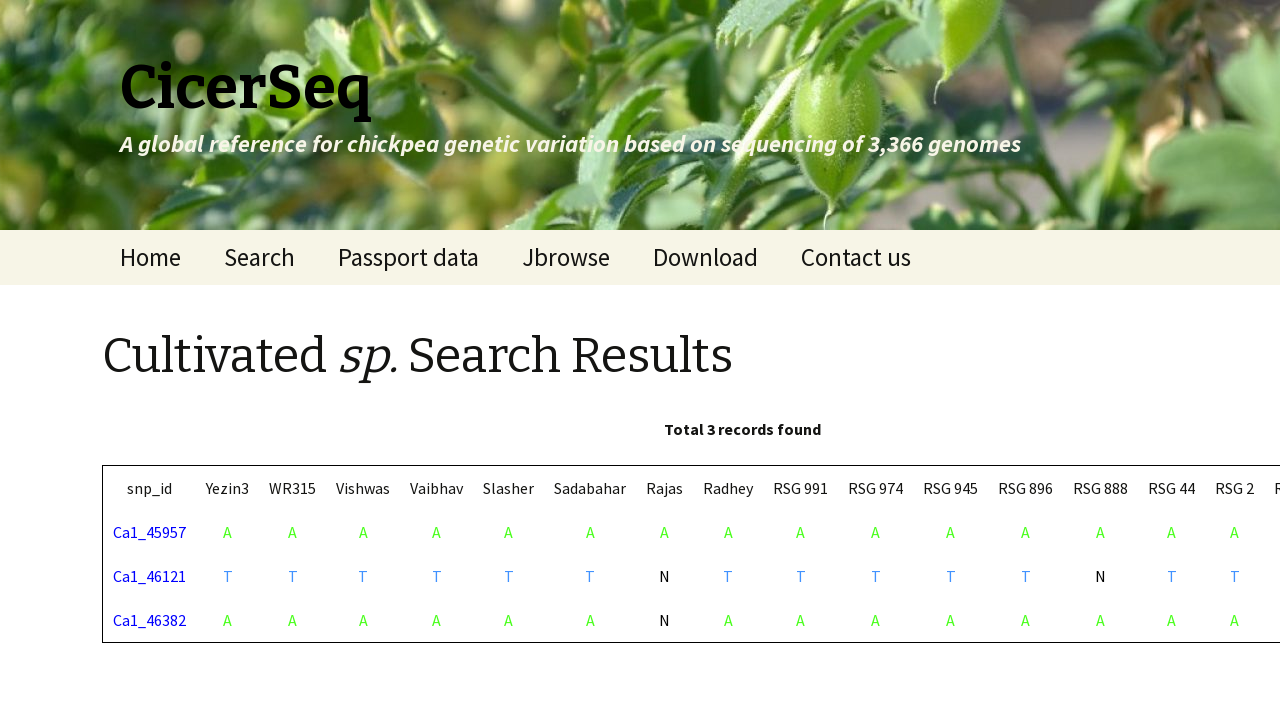